Navigates to OpenCart demo site and verifies that page elements are loaded and displayed correctly

Starting URL: https://naveenautomationlabs.com/opencart/

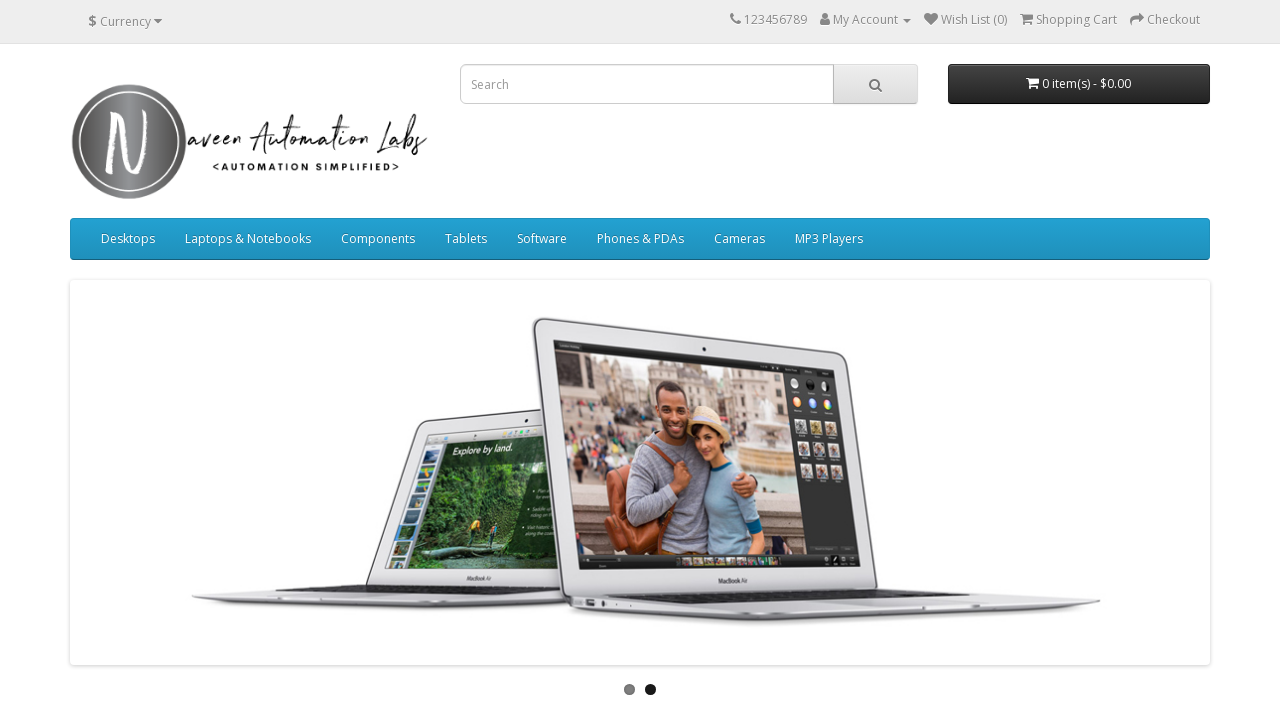

Navigated to OpenCart demo site
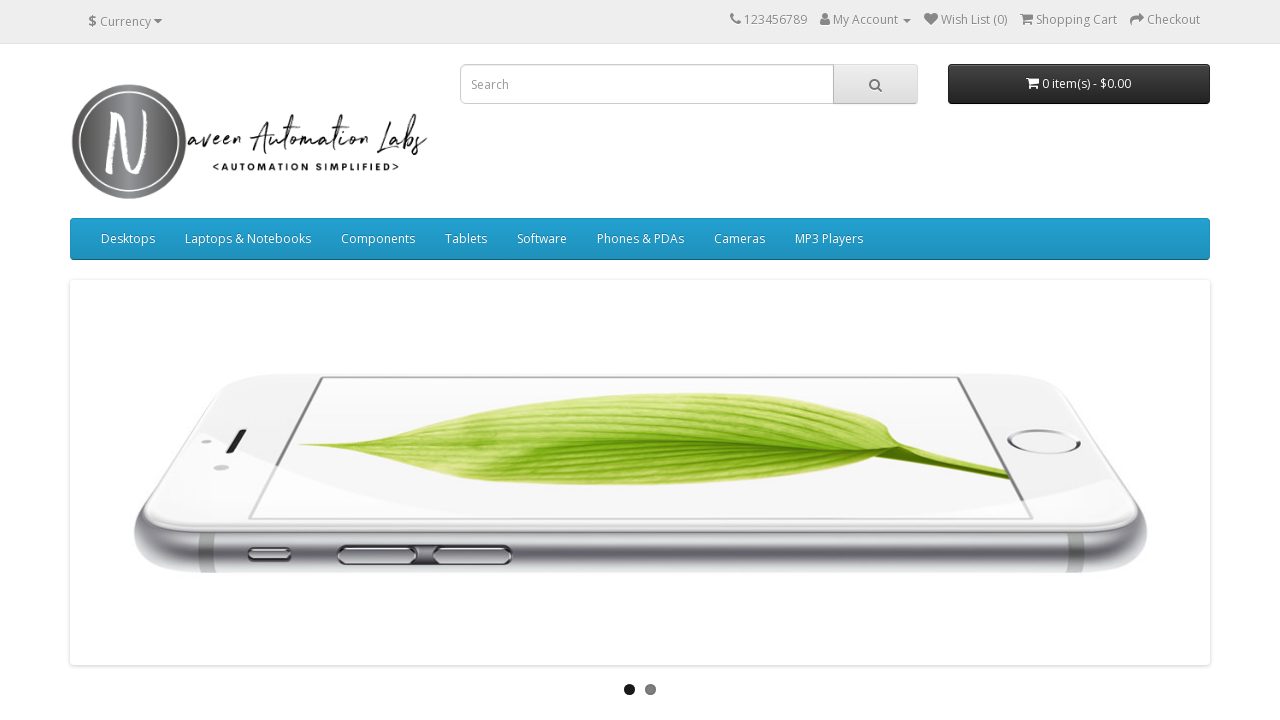

Waited for .img-responsive elements to become visible
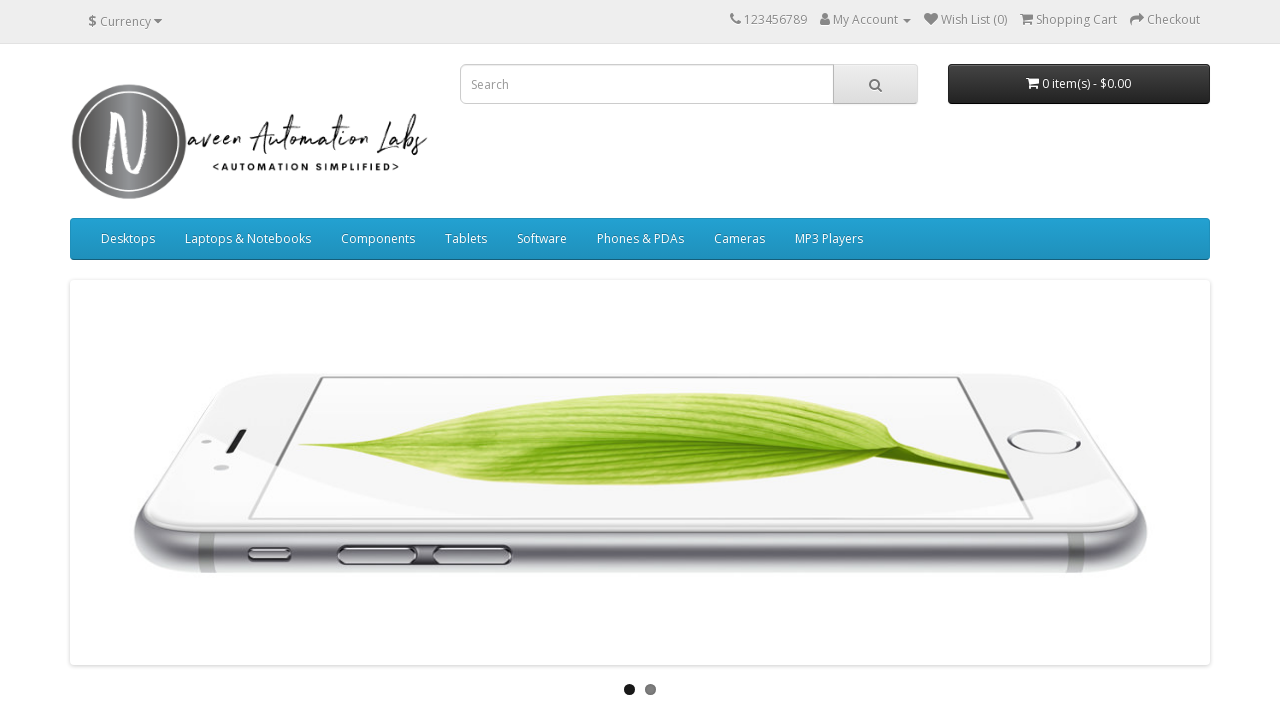

Retrieved all logo elements - found 30 elements
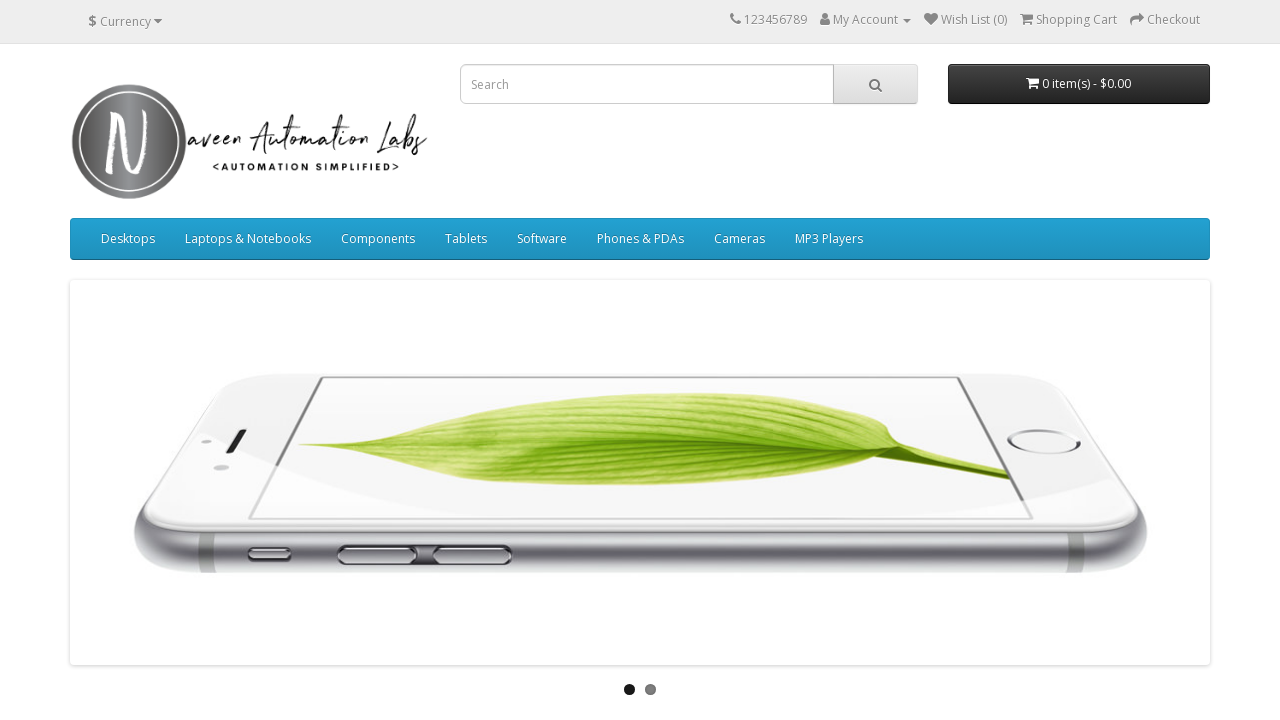

Confirmed logo elements are present - count: 30
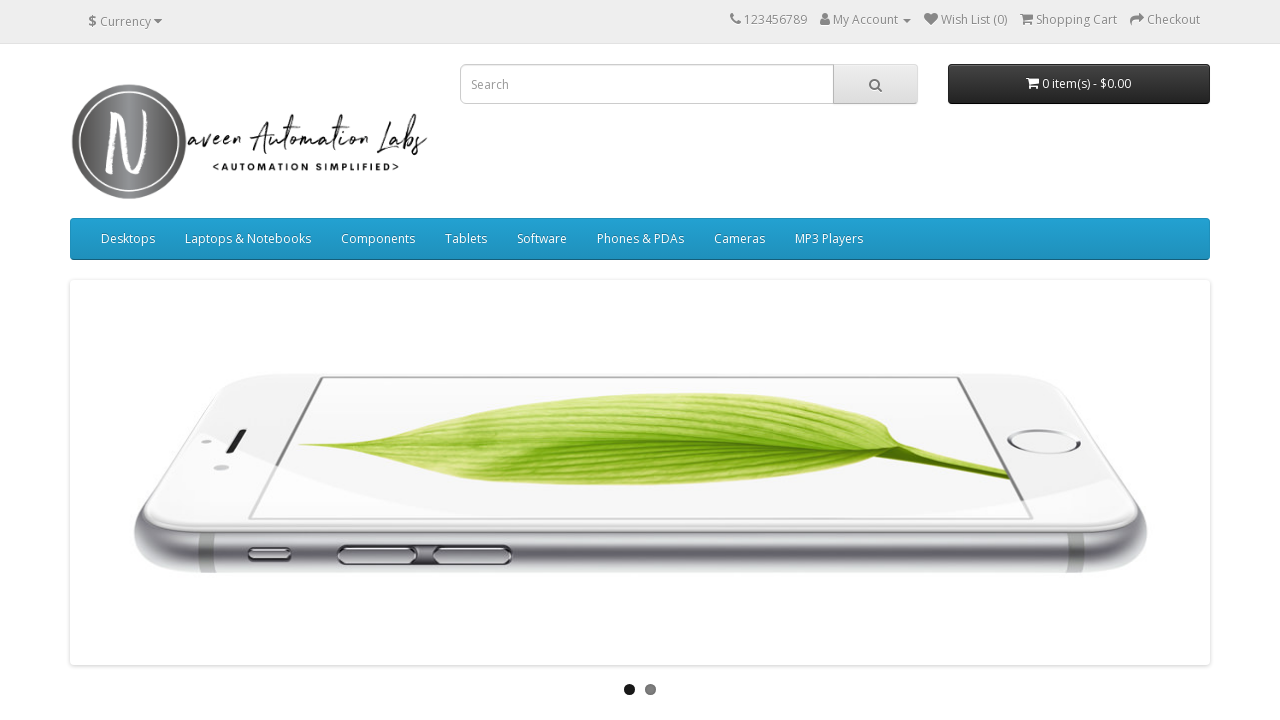

Verified that the first logo element is visible
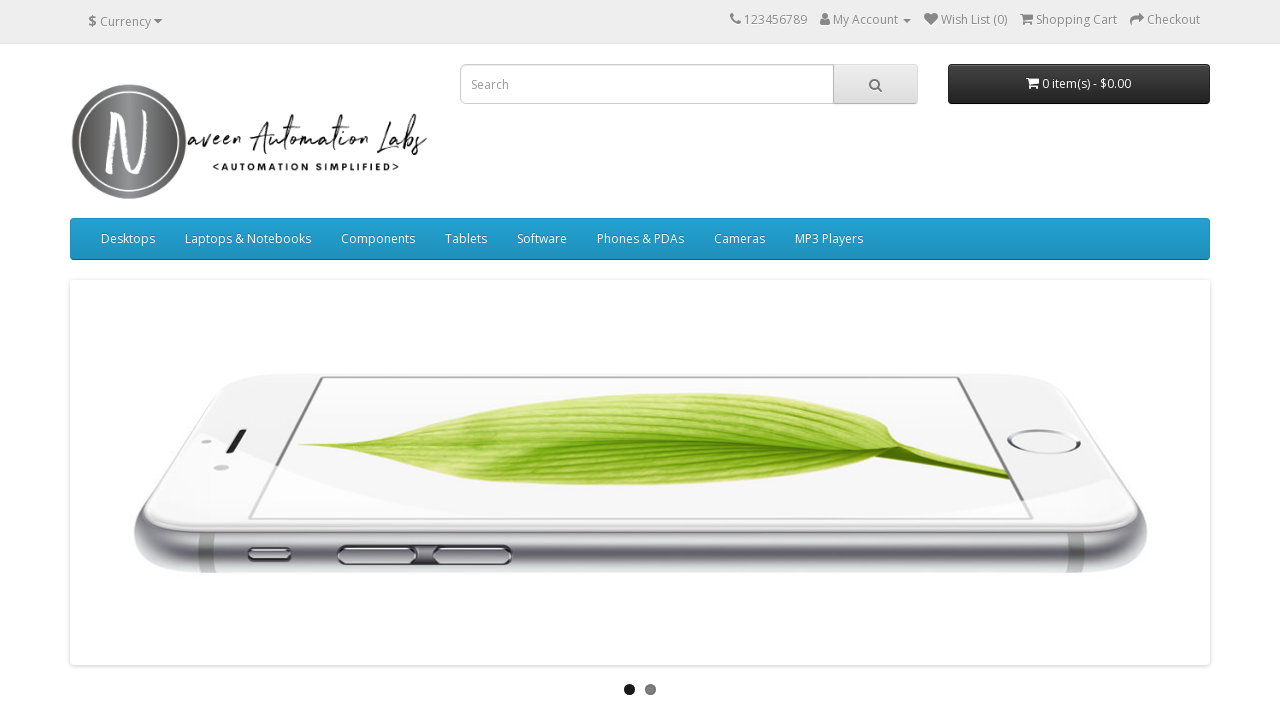

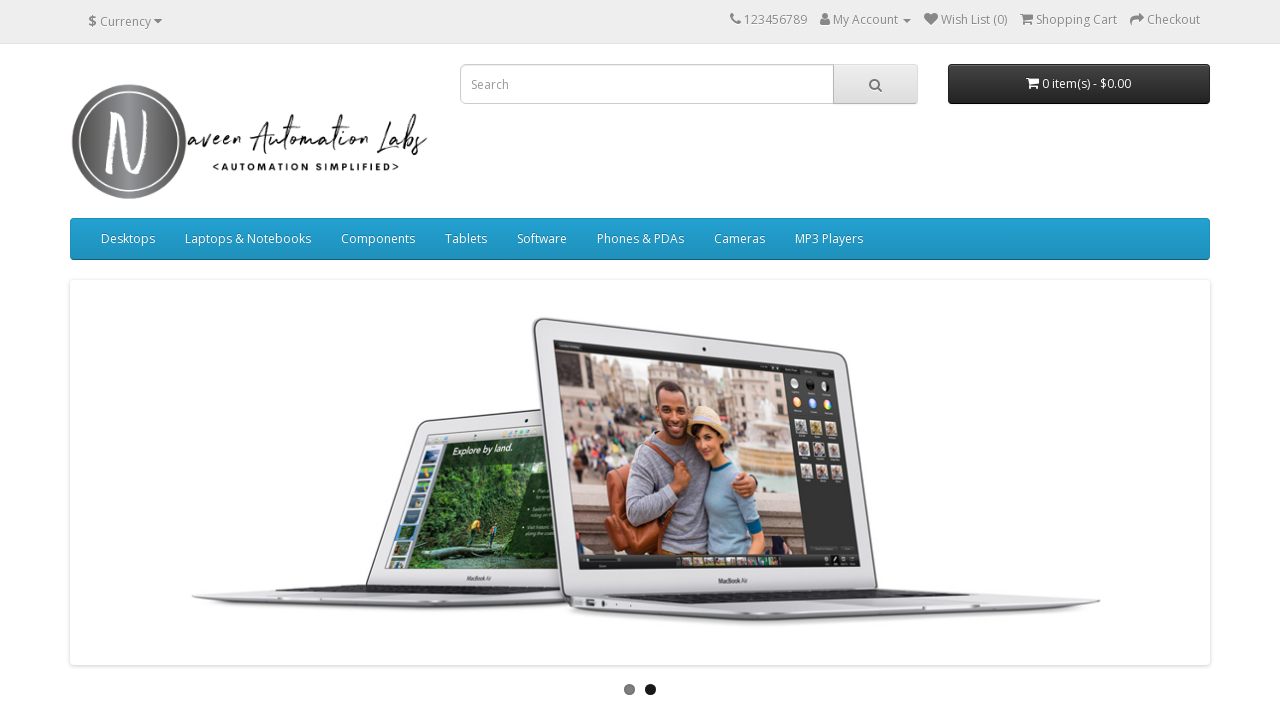